Tests partial link text locator by clicking on a link containing "Request" and verifying the response text

Starting URL: https://demoqa.com/links

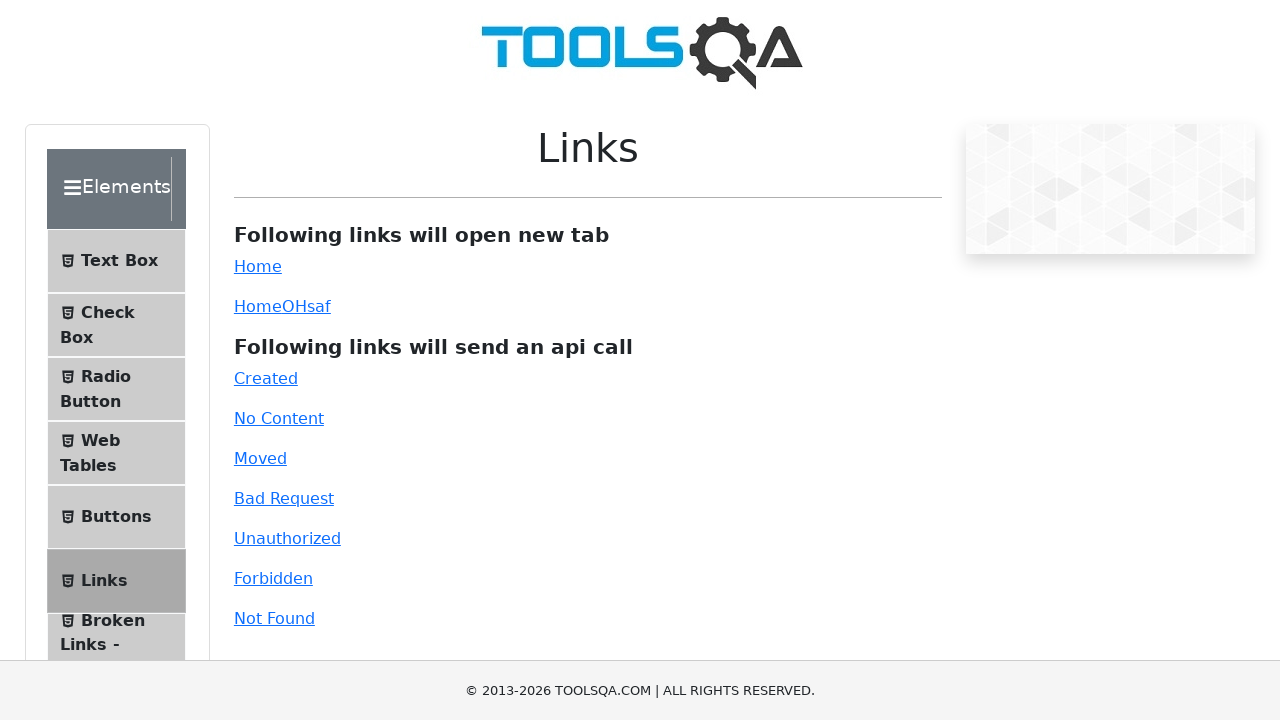

Clicked on link containing 'Request' text at (284, 498) on a:has-text('Request')
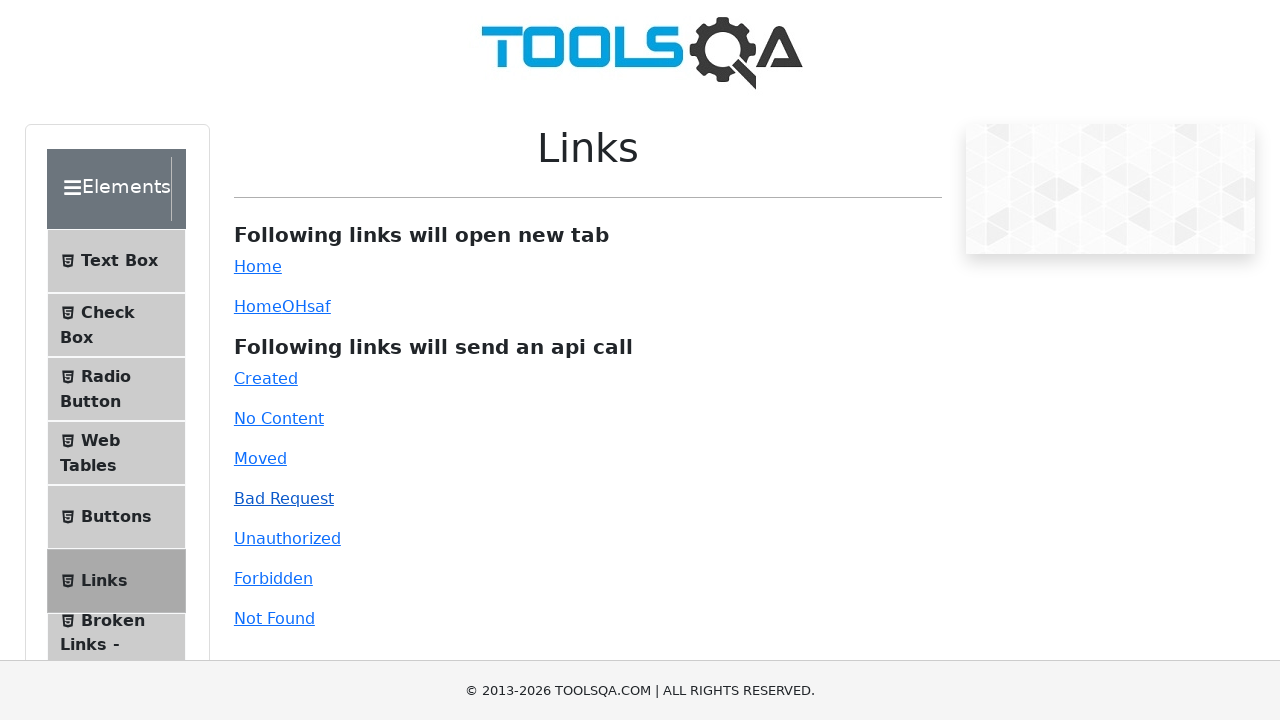

Waited for 'Bad Request' response element to load
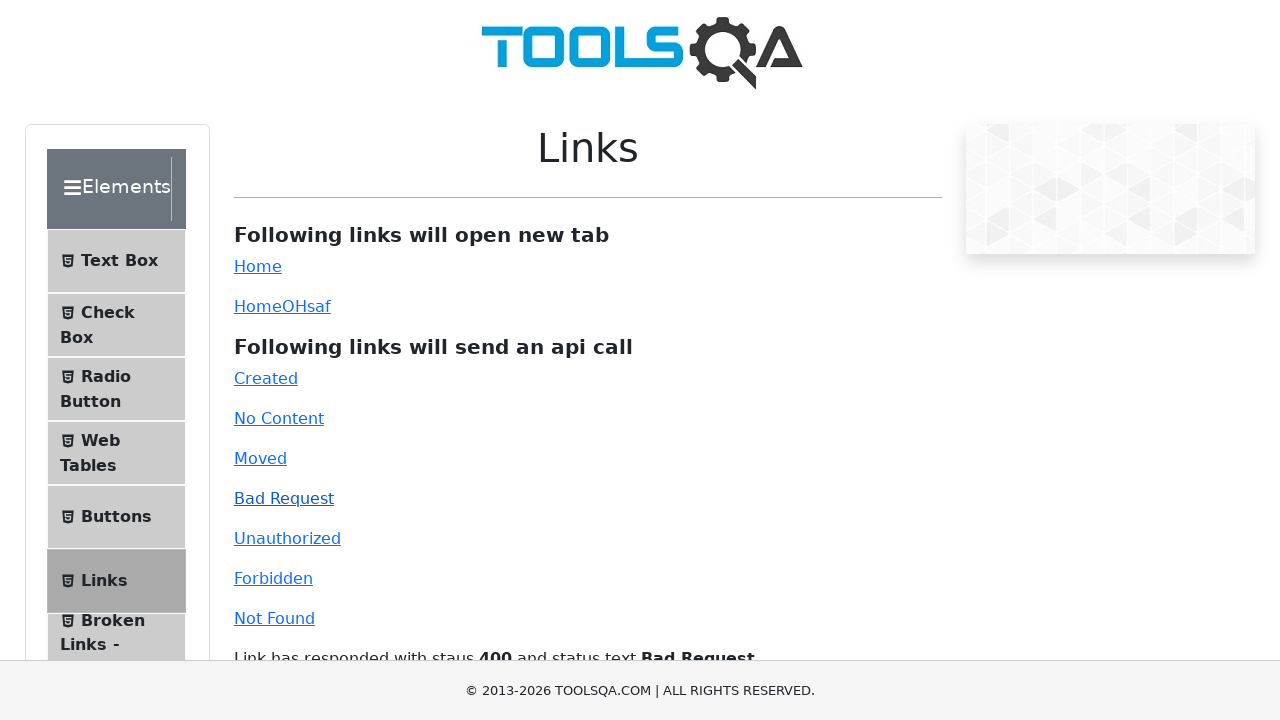

Located 'Bad Request' response element
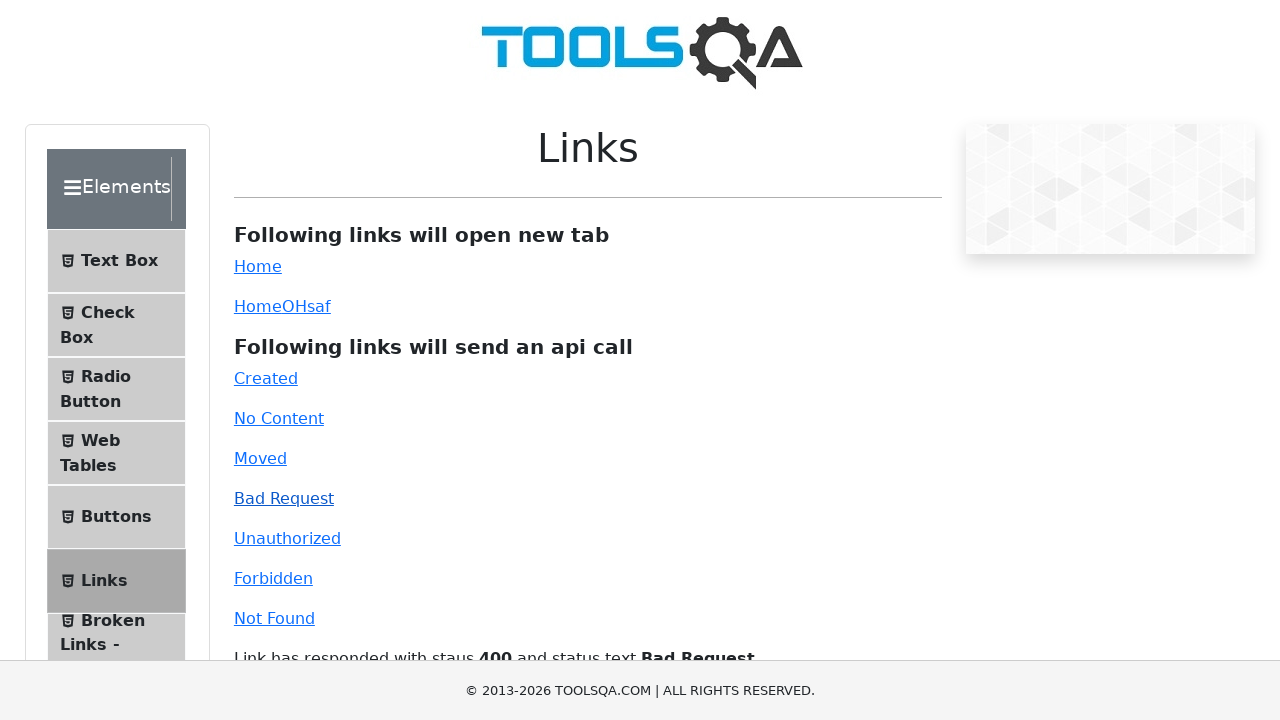

Verified response text equals 'Bad Request'
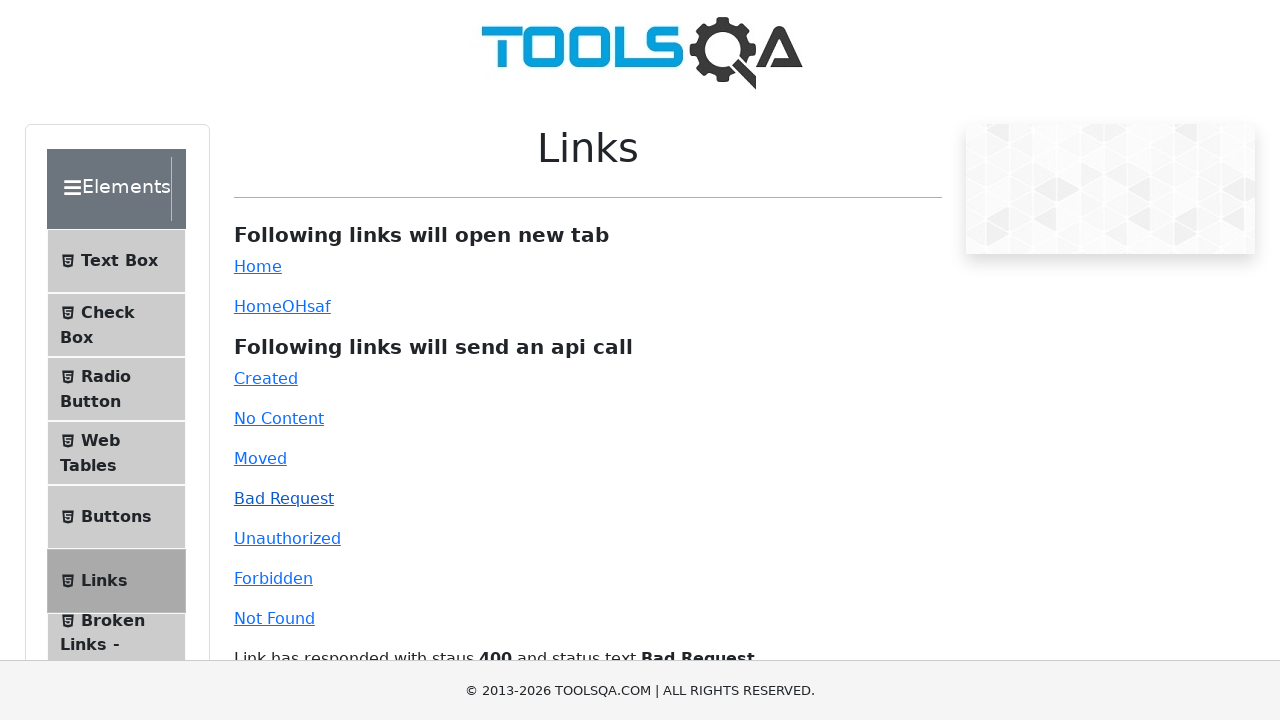

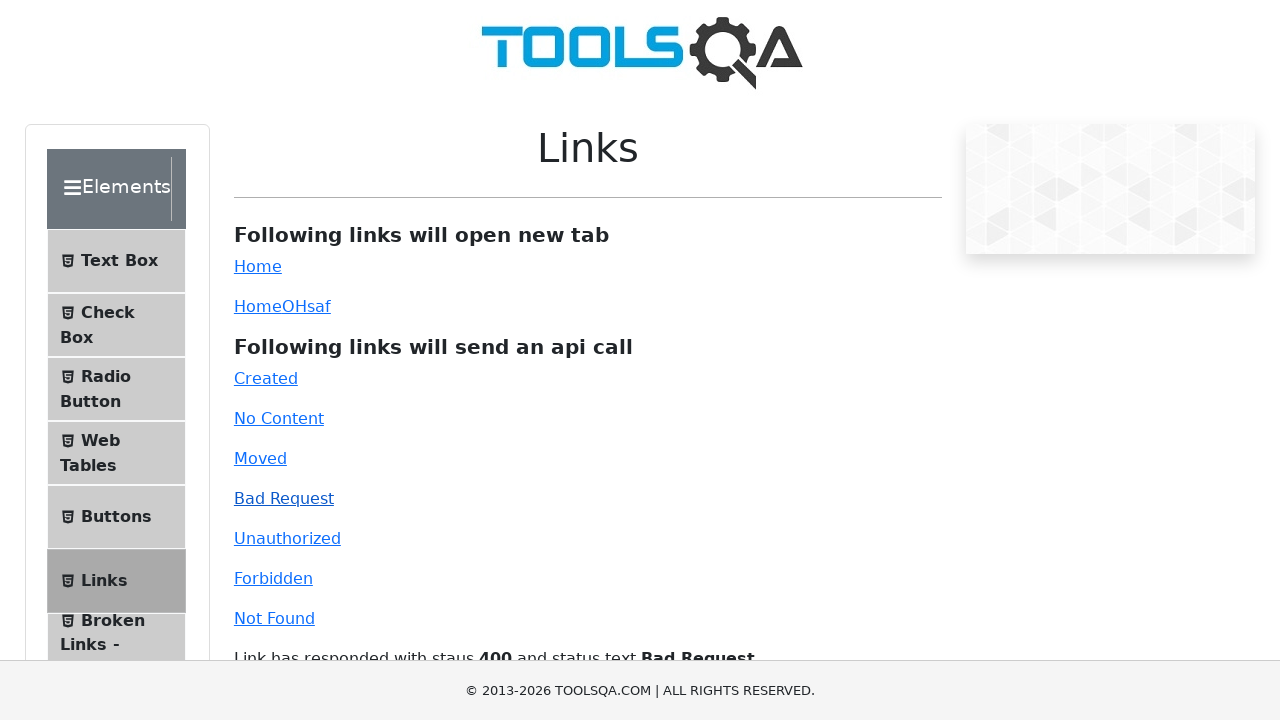